Tests adding a new todo item to the TodoMVC React application

Starting URL: https://todomvc.com/examples/react/dist/

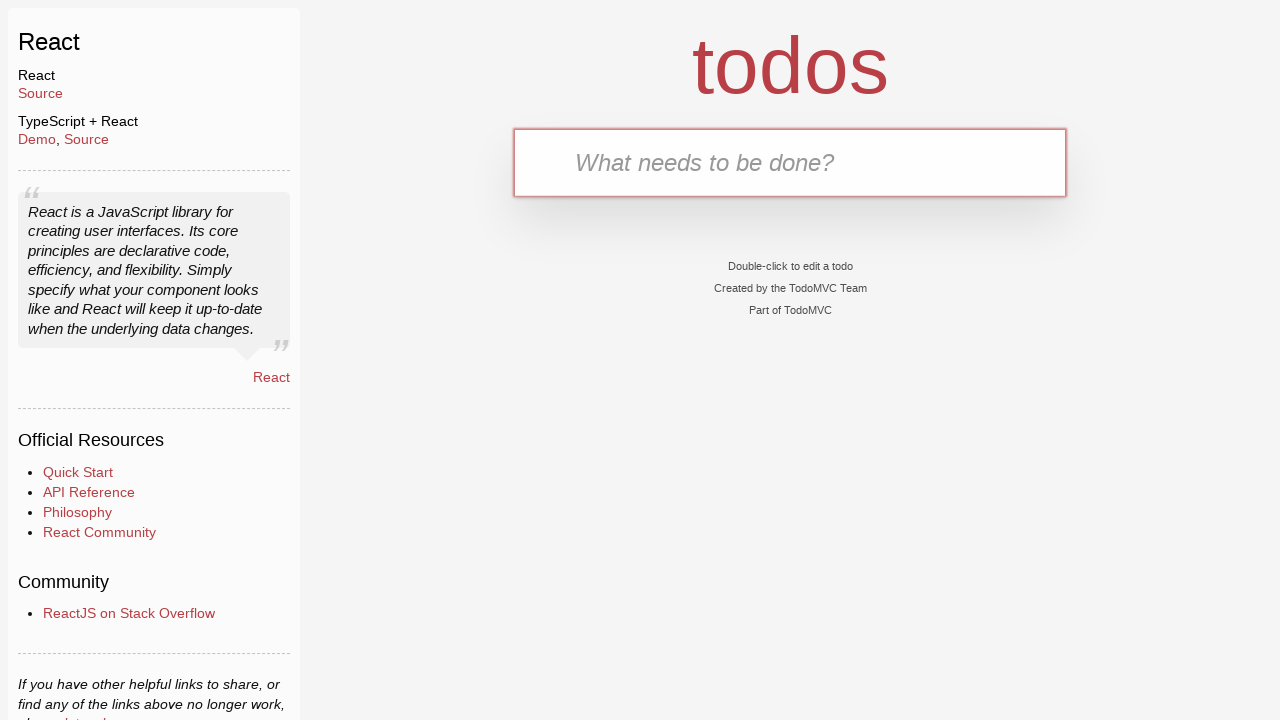

Todo input field (.new-todo) is available
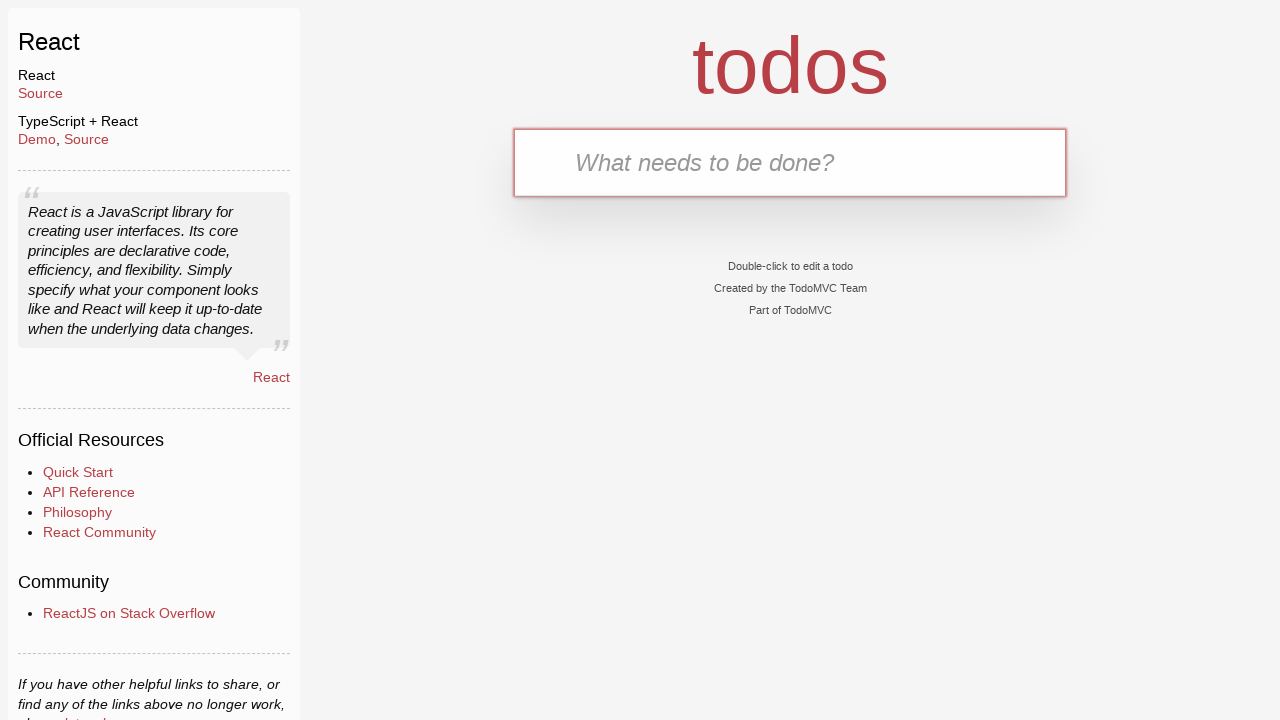

Filled todo input with 'Изучить Selenium' on .new-todo
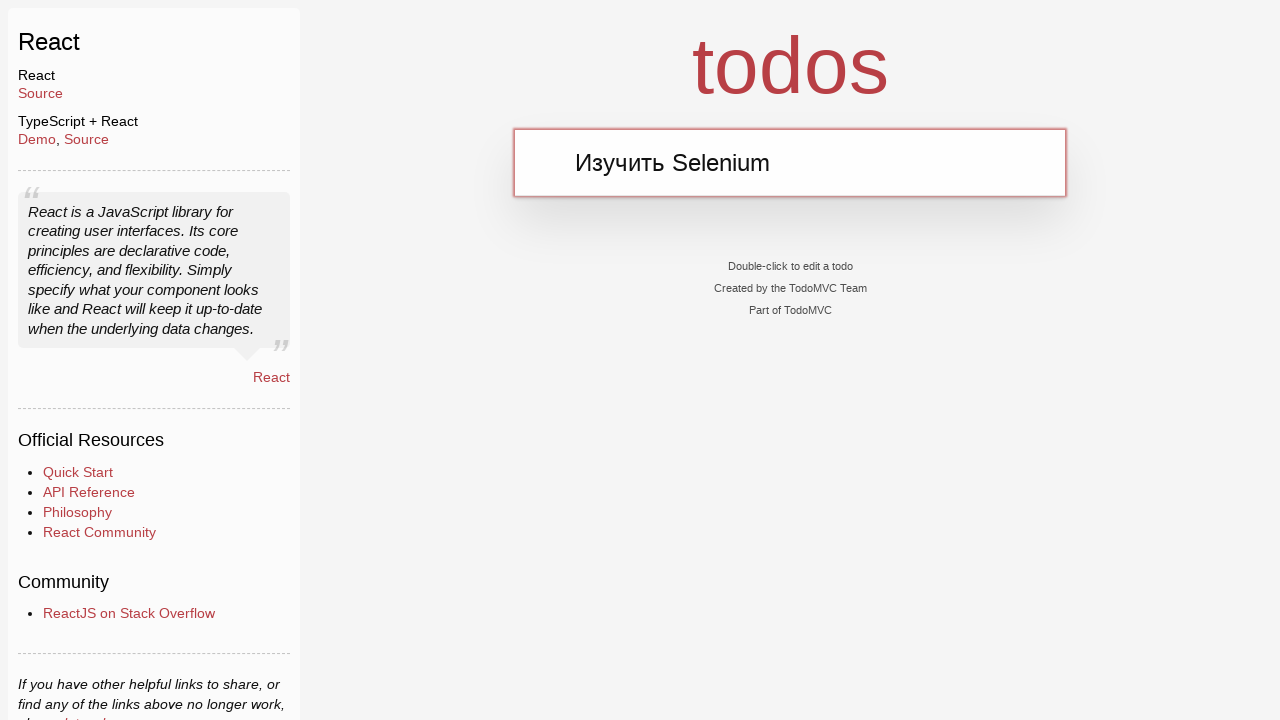

Pressed Enter to submit the new todo item on .new-todo
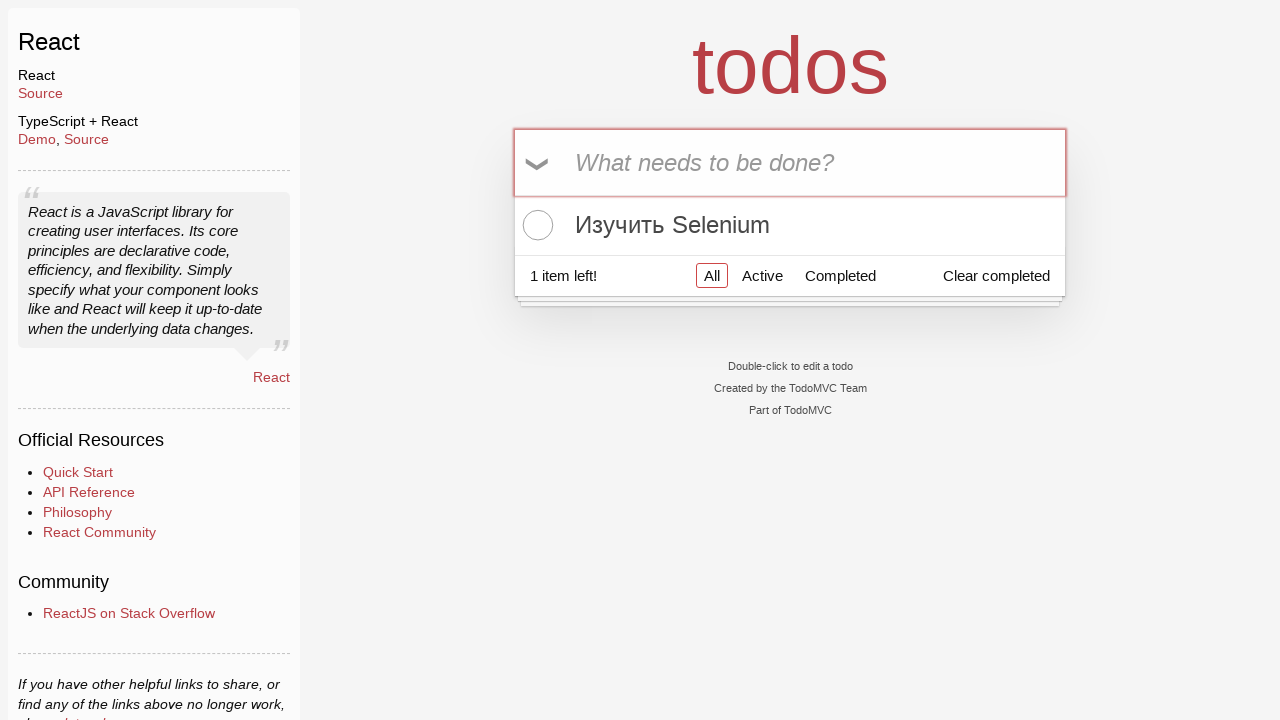

Todo item appeared in the todo list
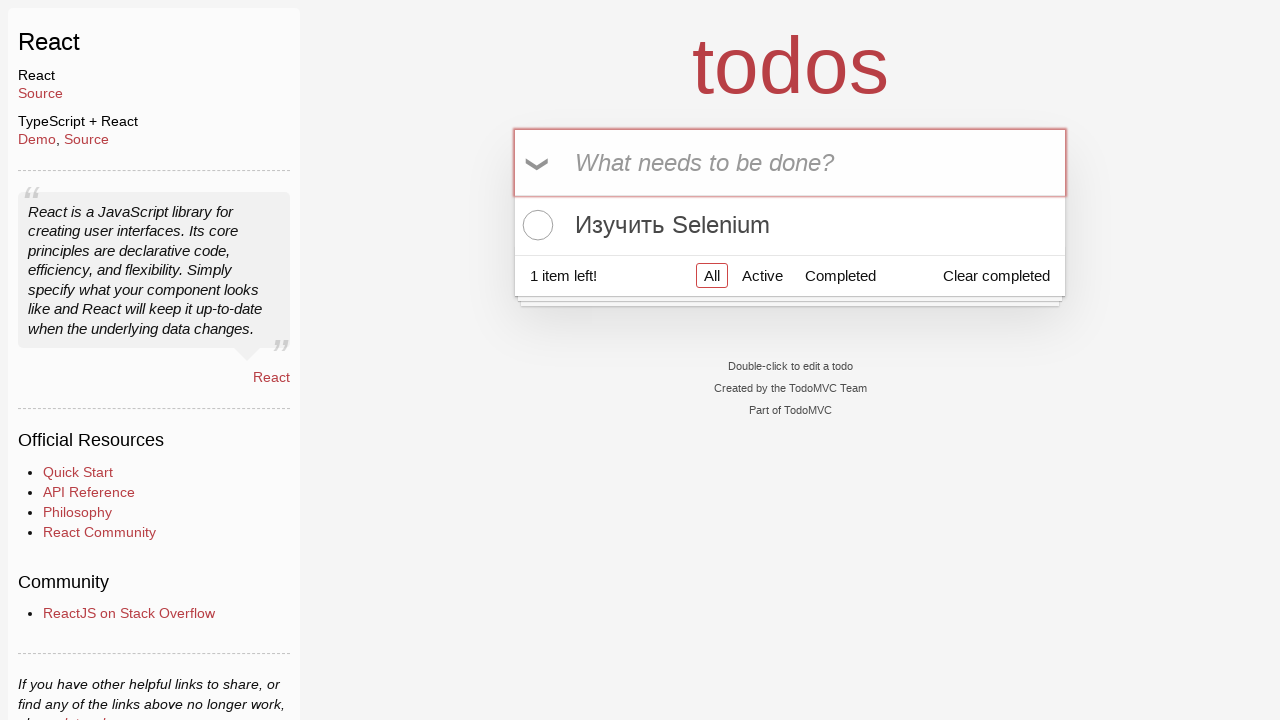

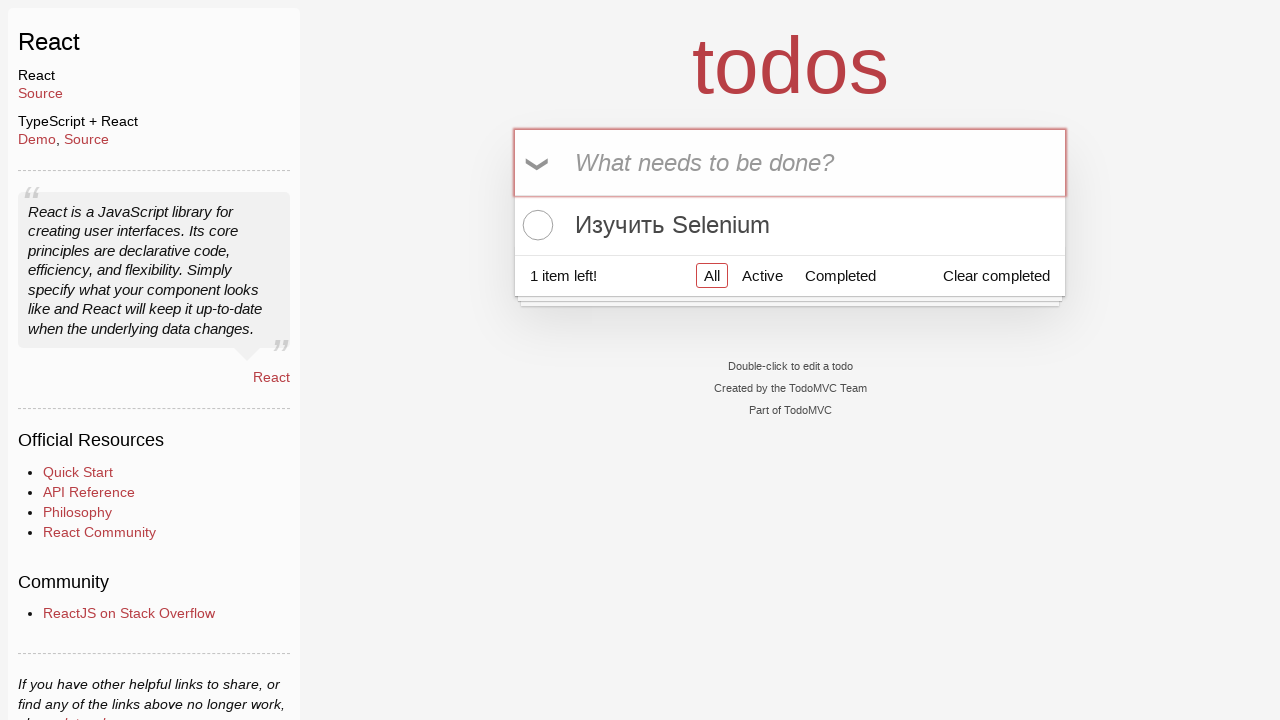